Tests the W3Schools search functionality by searching for "Java Tutorial" and verifying the resulting page displays the correct heading

Starting URL: https://www.w3schools.com/

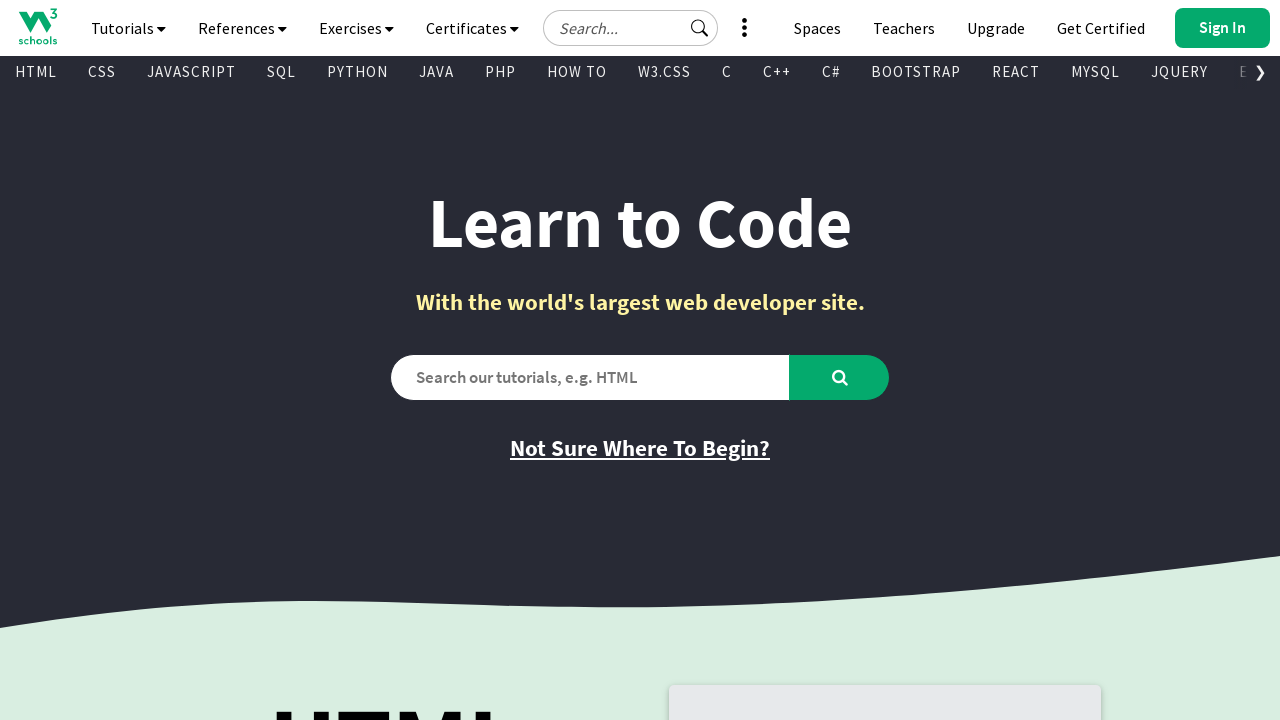

Filled search box with 'Java Tutorial' on #search2
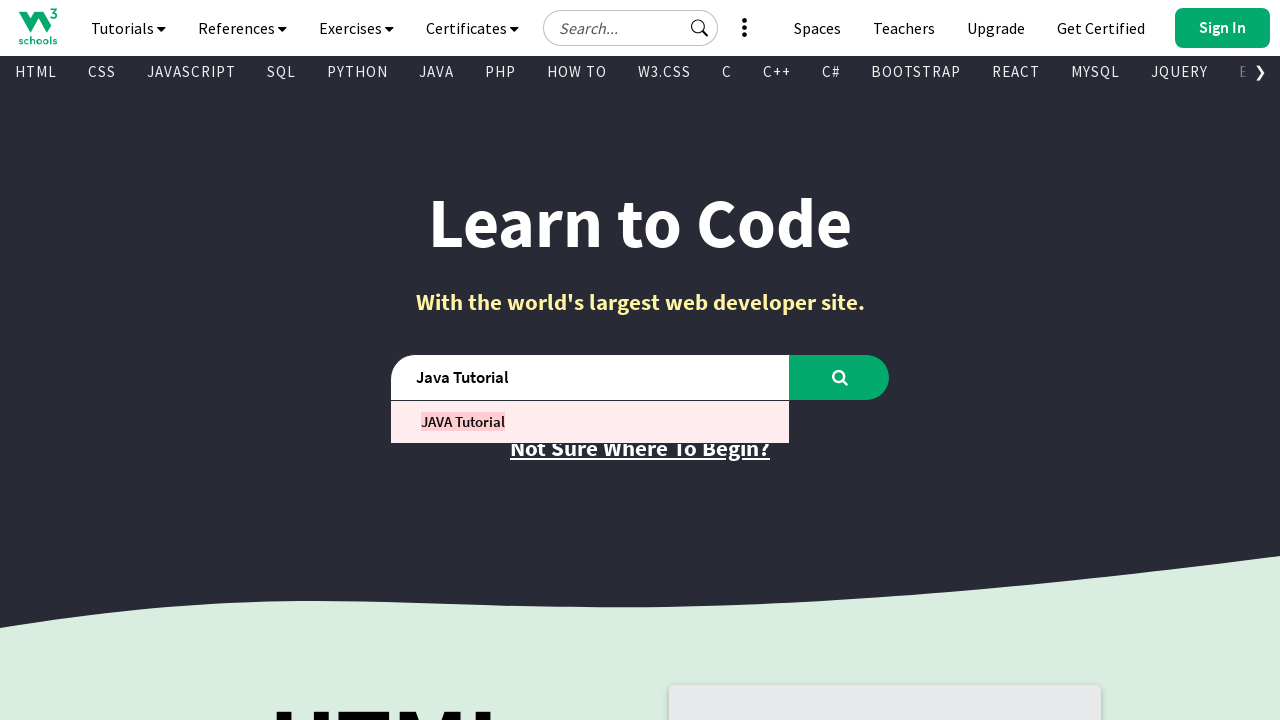

Pressed Enter to submit search on #search2
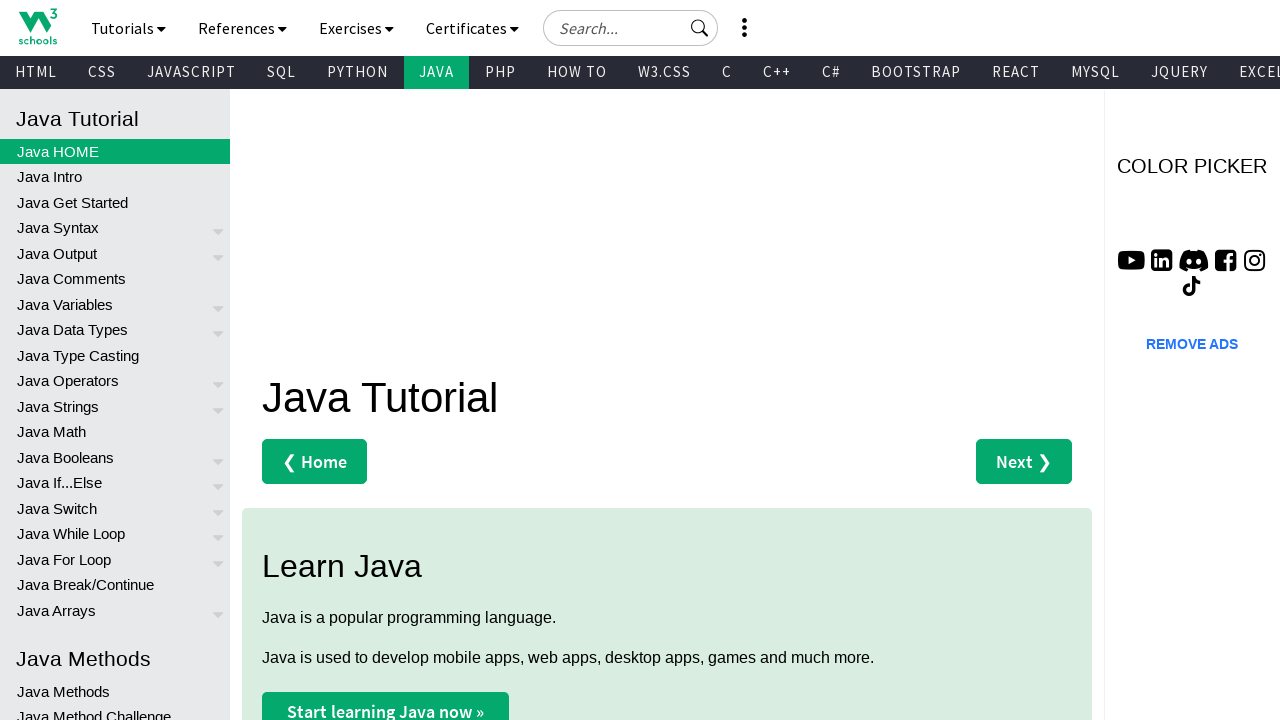

H1 heading loaded on search results page
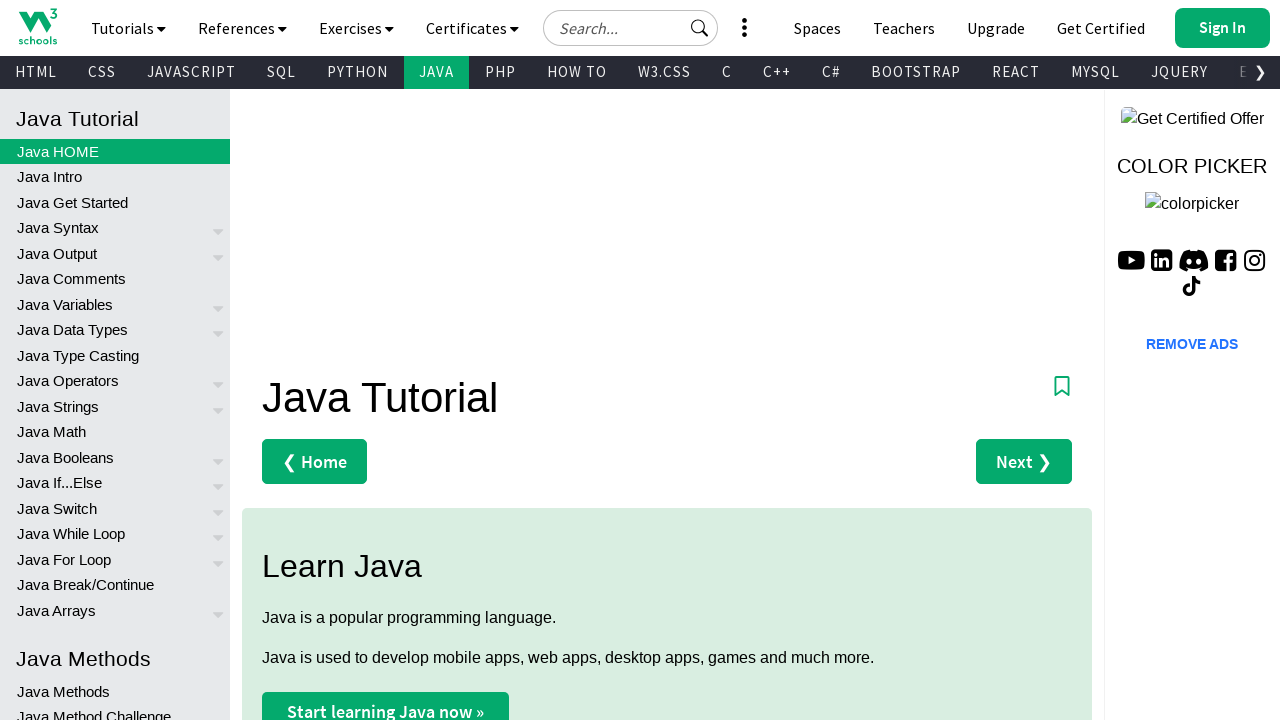

Located H1 heading element
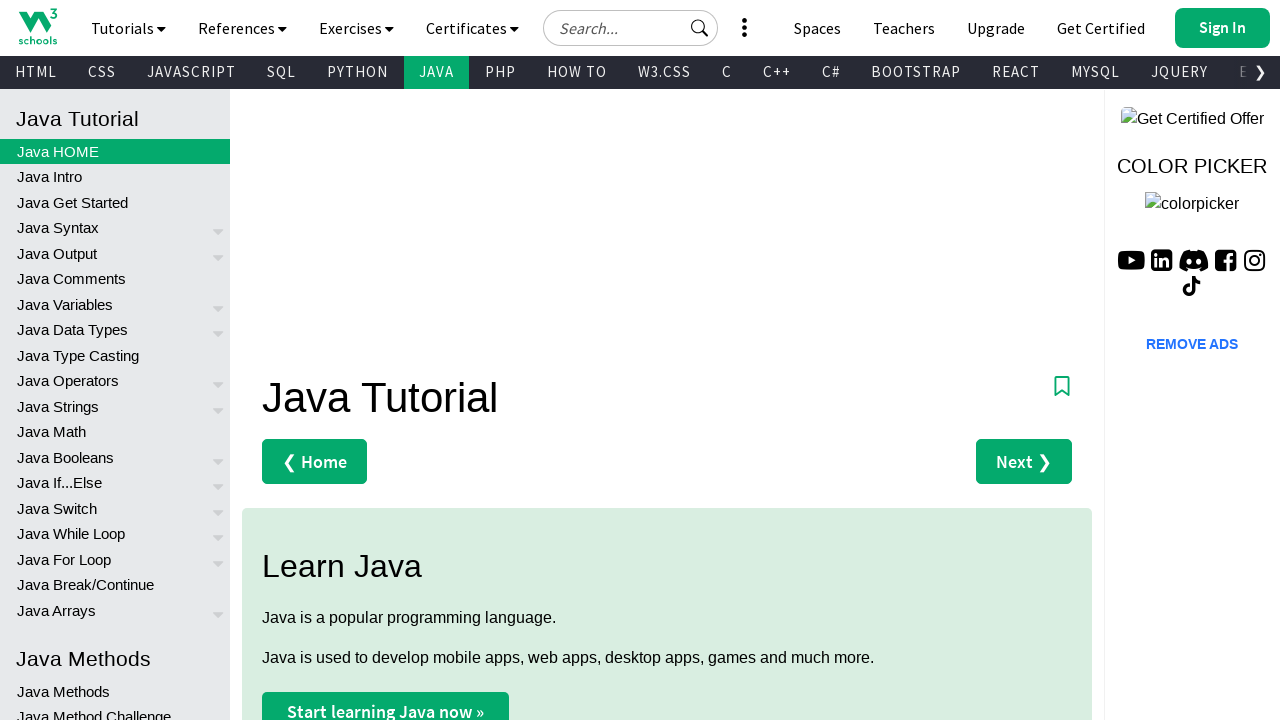

Verified heading text is 'Java Tutorial'
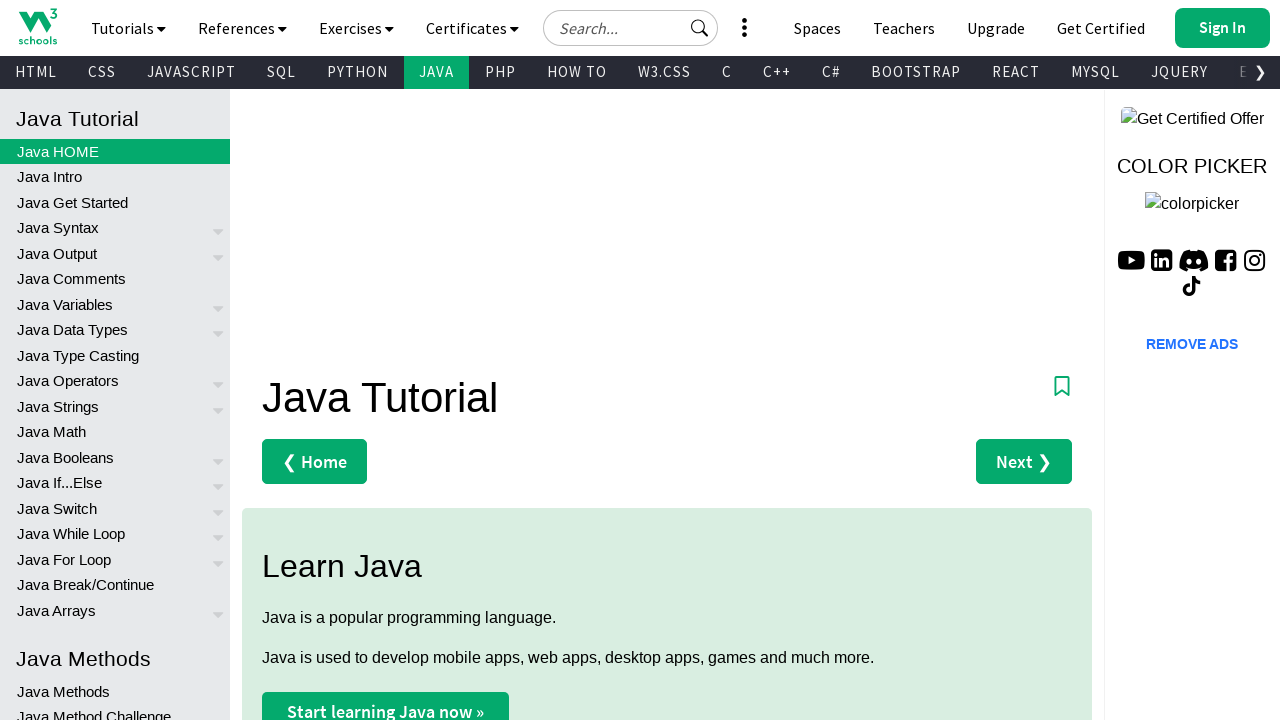

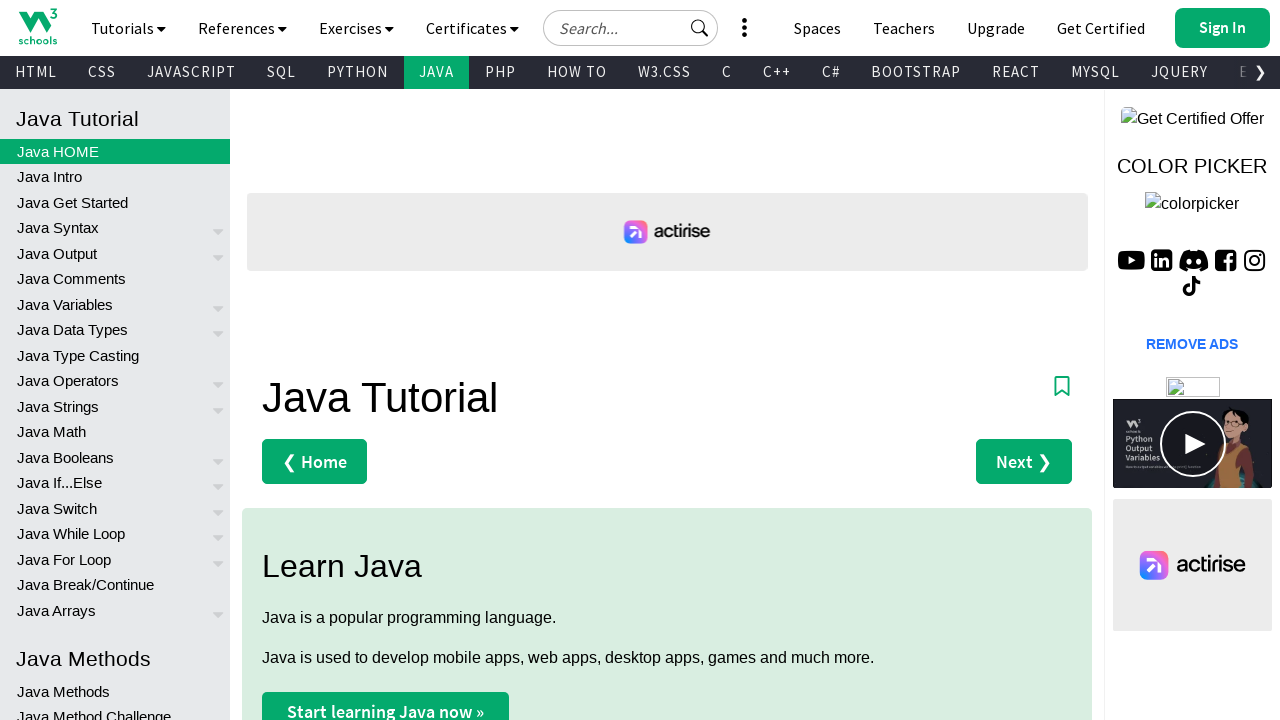